Tests tooltip functionality by hovering over an input field and verifying the tooltip text appears

Starting URL: https://automationfc.github.io/jquery-tooltip/

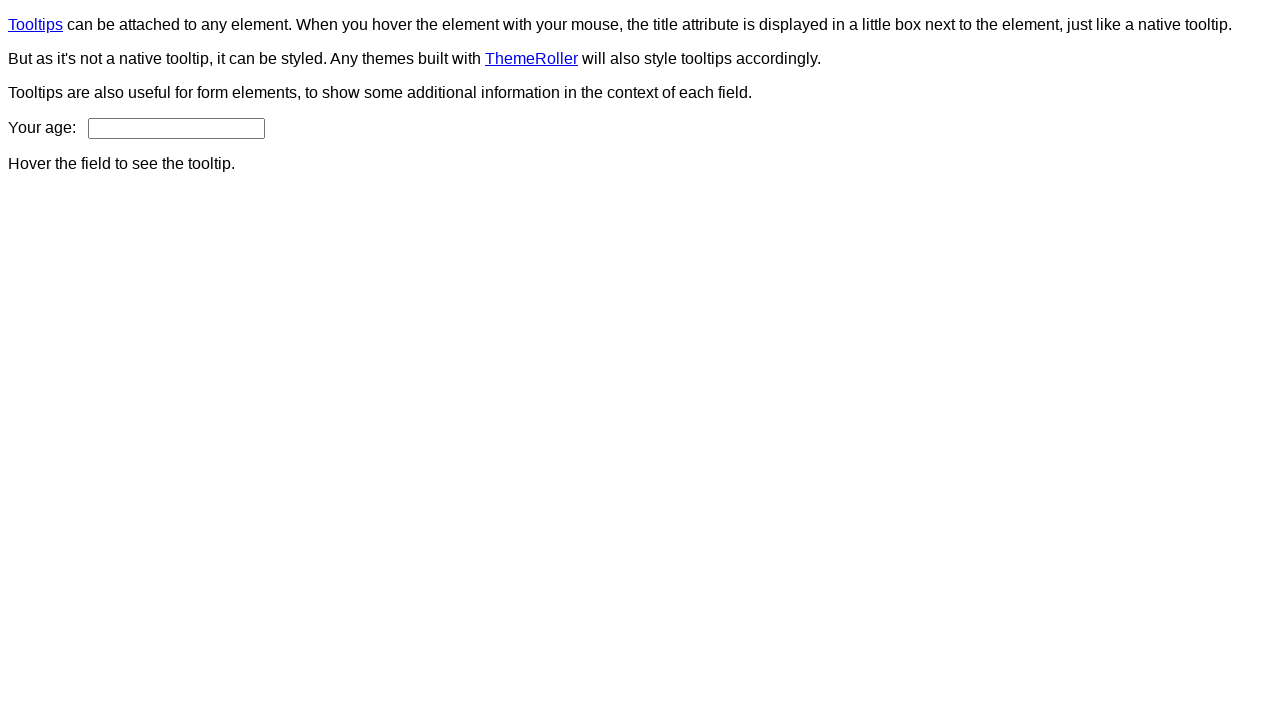

Hovered over age input field to trigger tooltip at (176, 128) on input#age
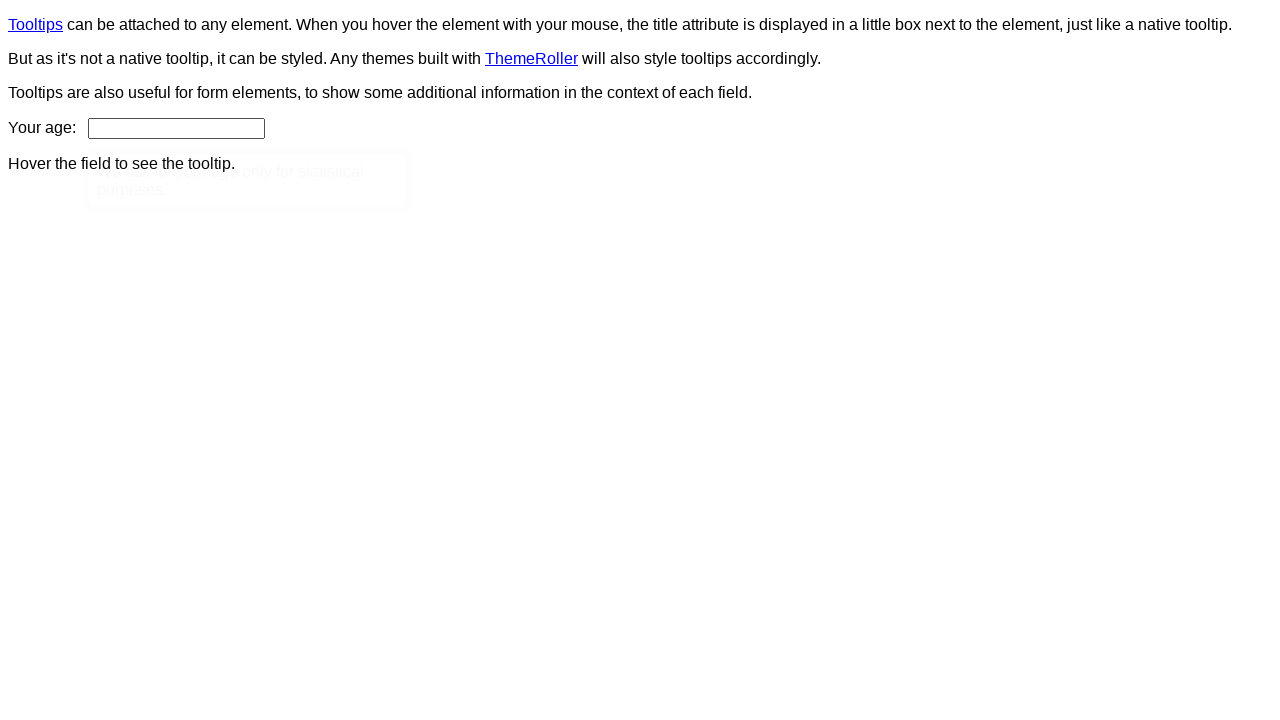

Tooltip content element appeared
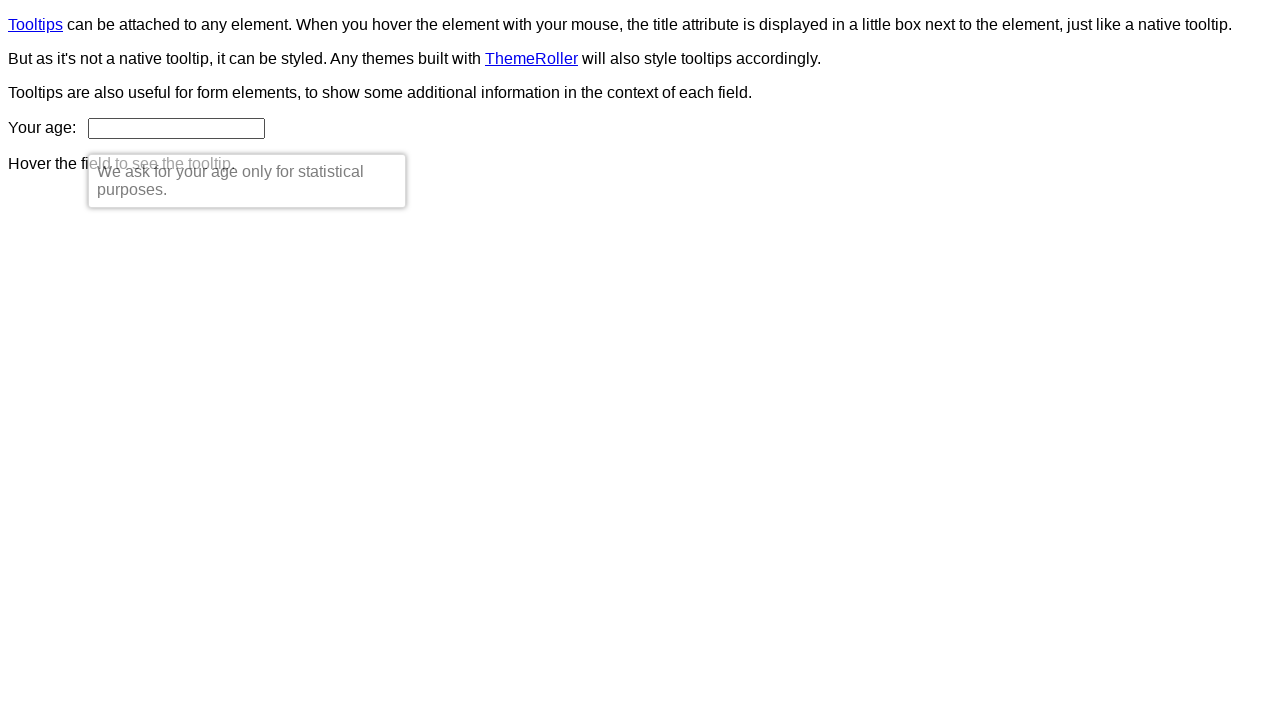

Verified tooltip text matches expected content: 'We ask for your age only for statistical purposes.'
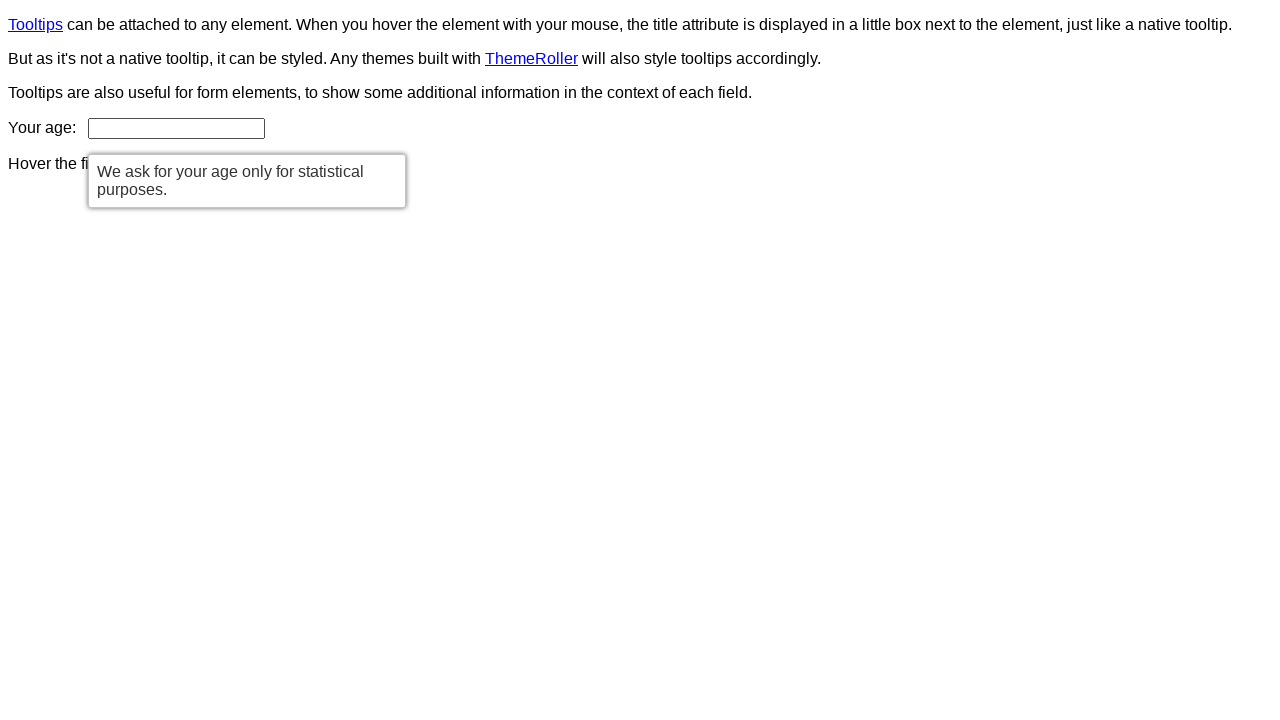

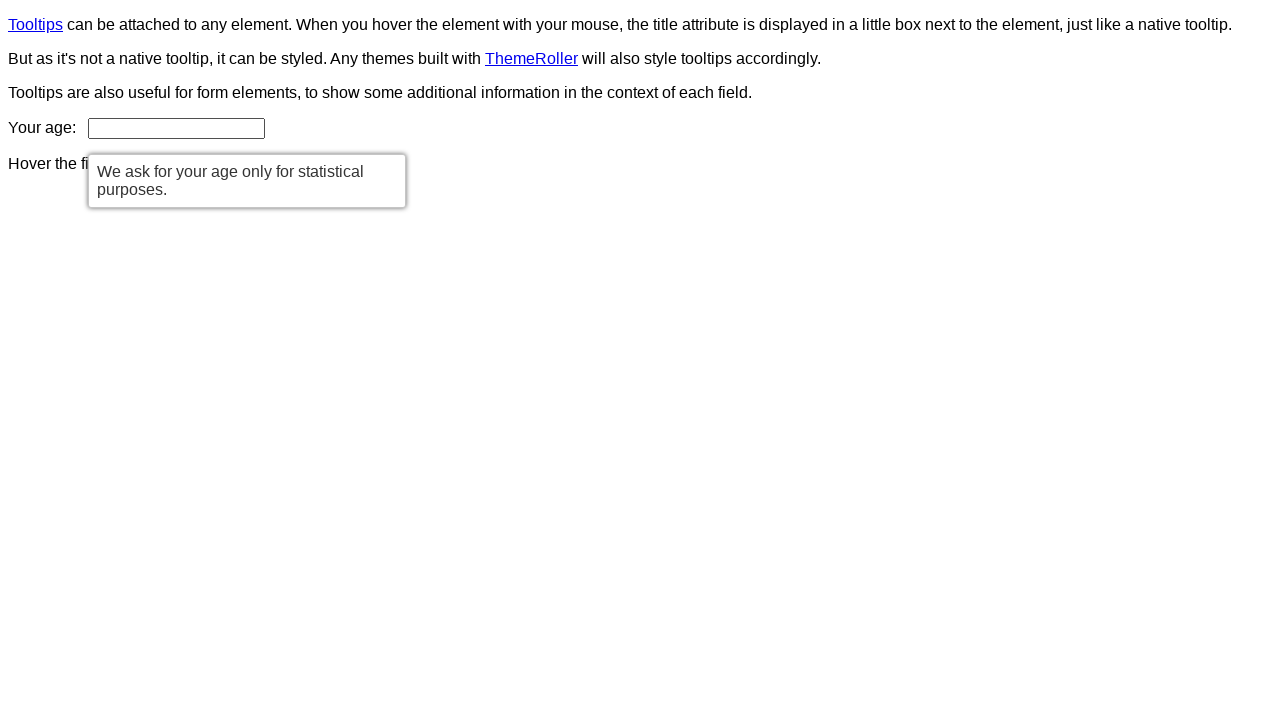